Navigates to a quotes website with infinite scroll, waits for content to load, verifies the heading element exists, and clicks on the login link to navigate to the login page.

Starting URL: https://quotes.toscrape.com/scroll

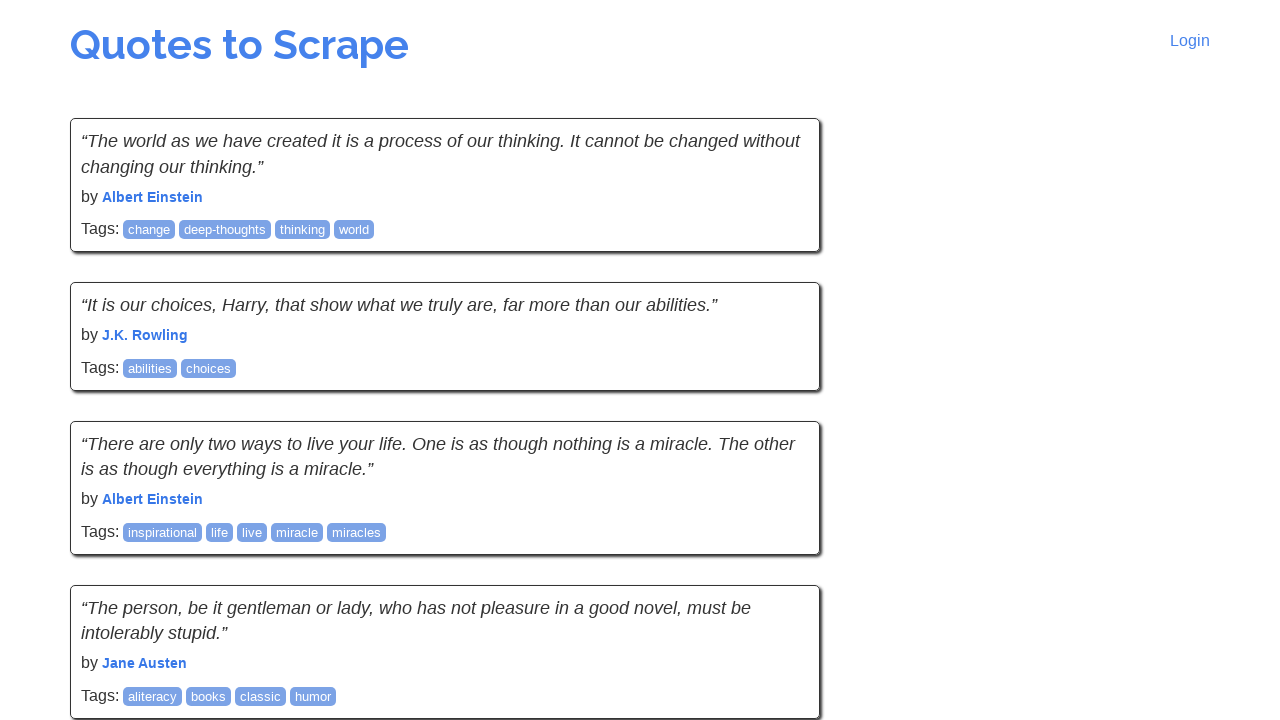

Waited 5 seconds for page content to load
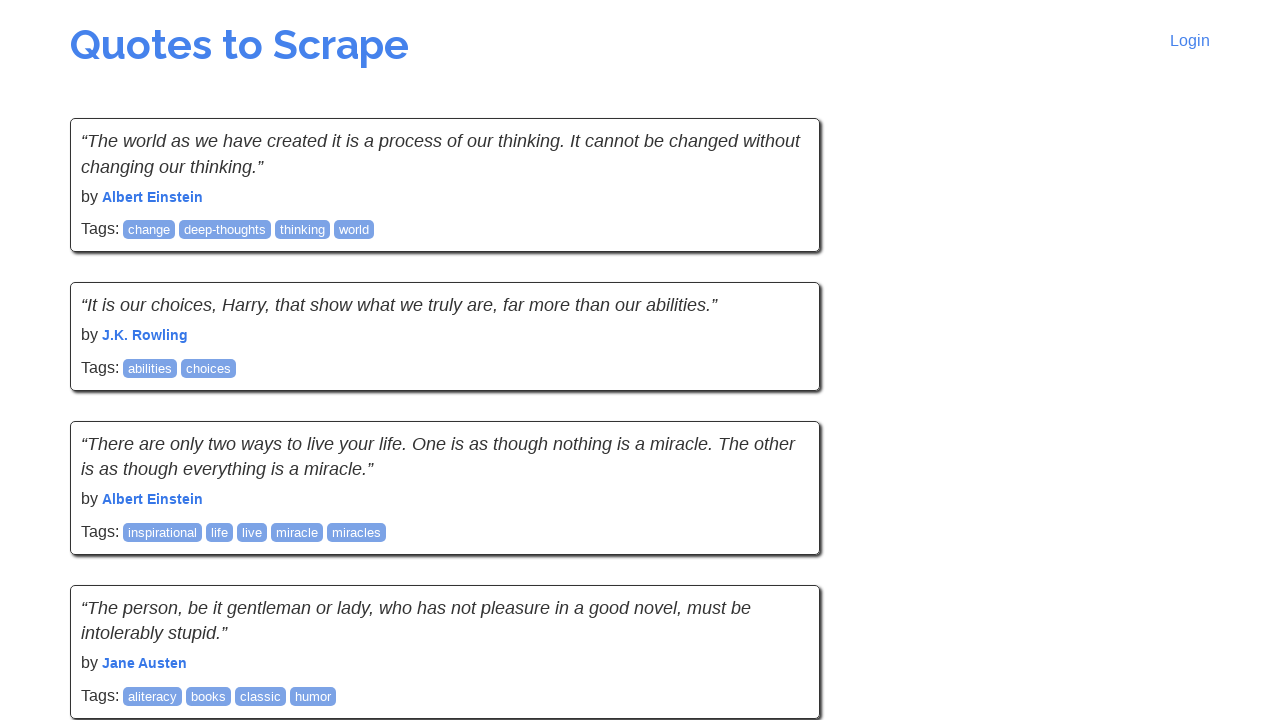

Queried for heading element (//h1/a)
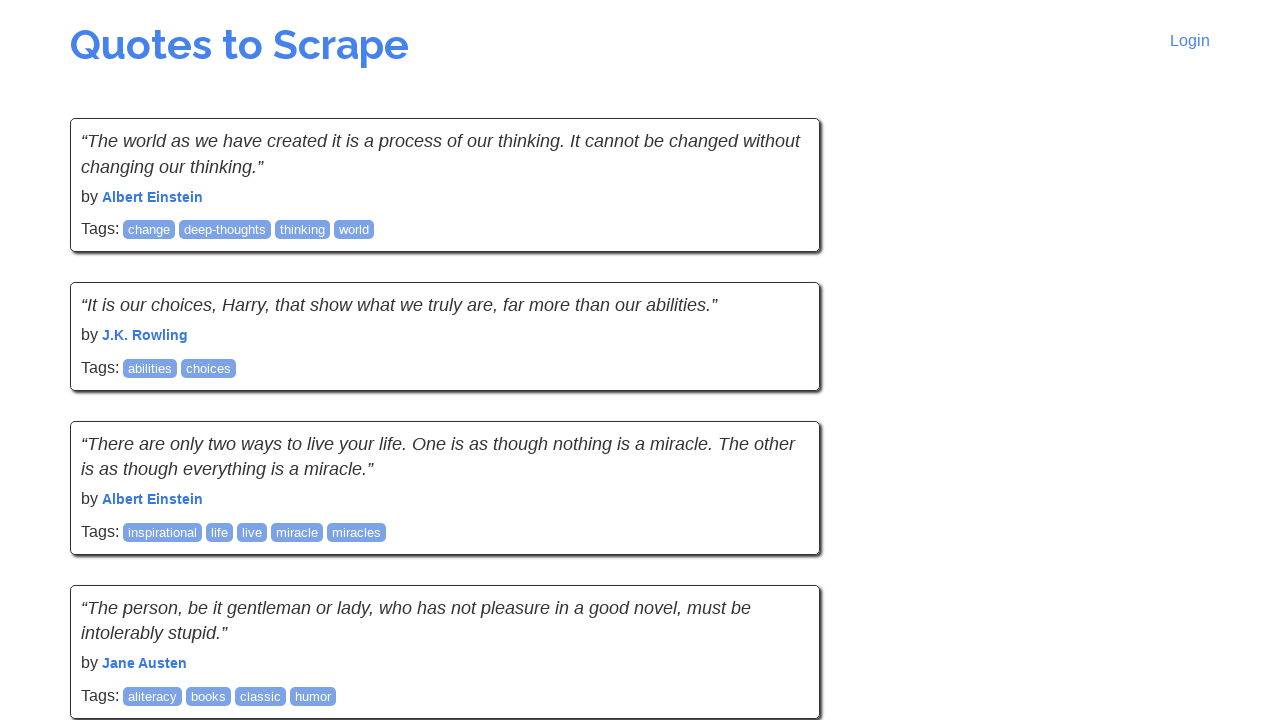

Verified heading element exists
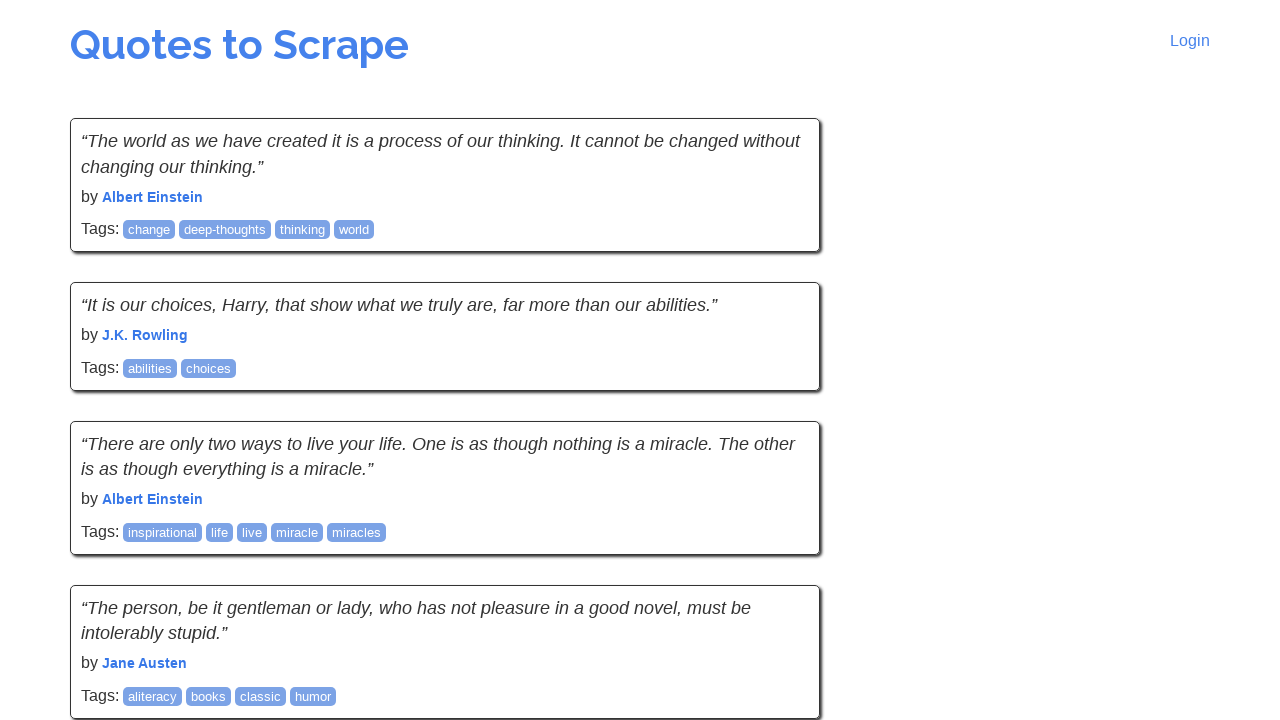

Clicked login link to navigate to login page at (1190, 40) on [href="/login"]
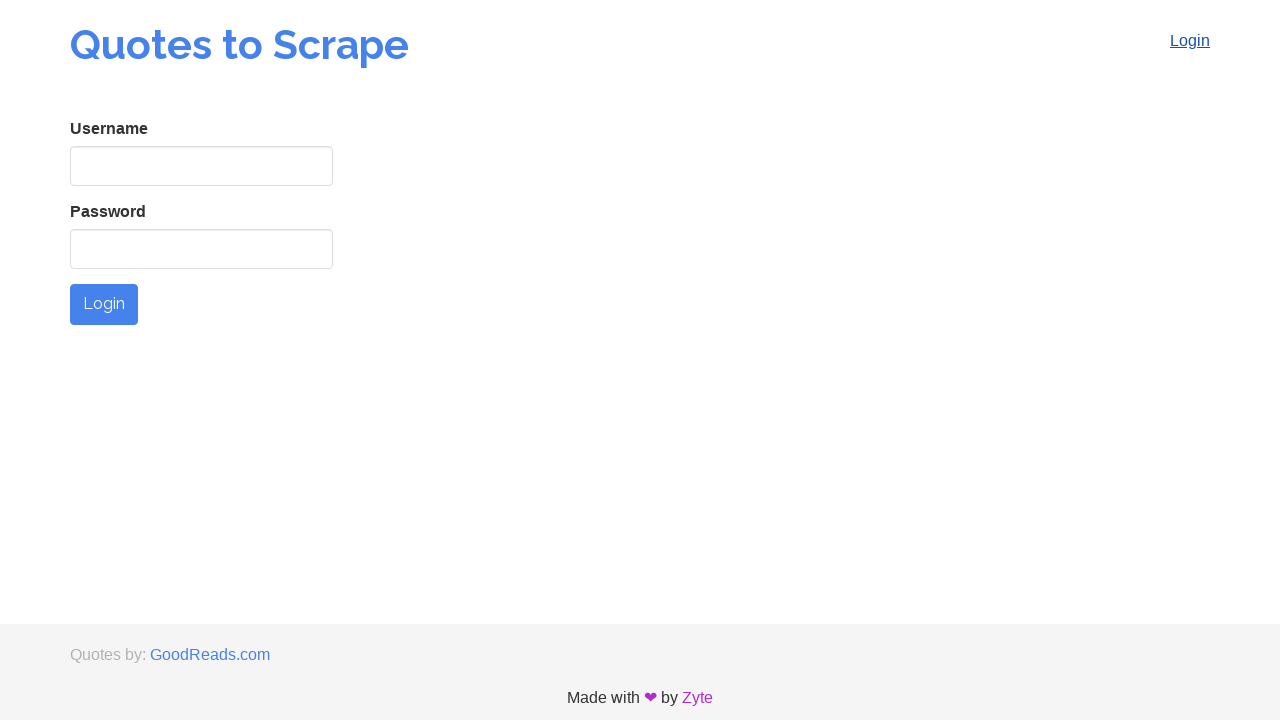

Login page loaded with form element present
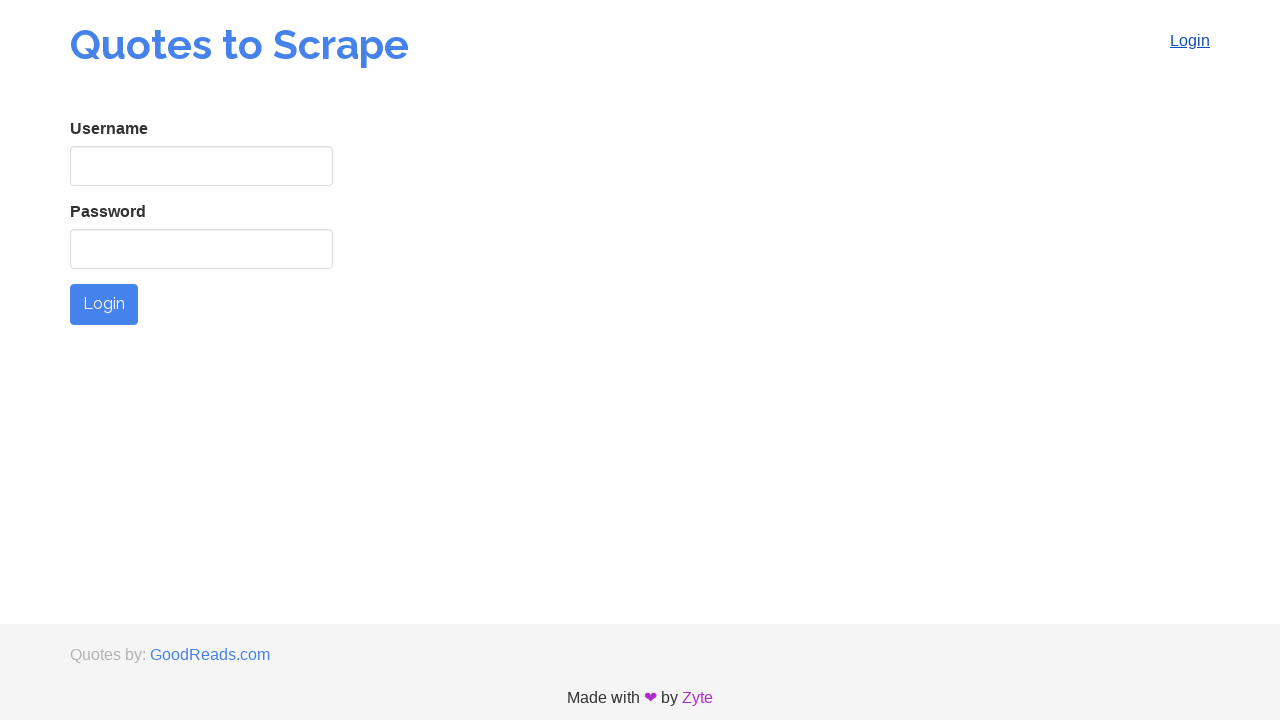

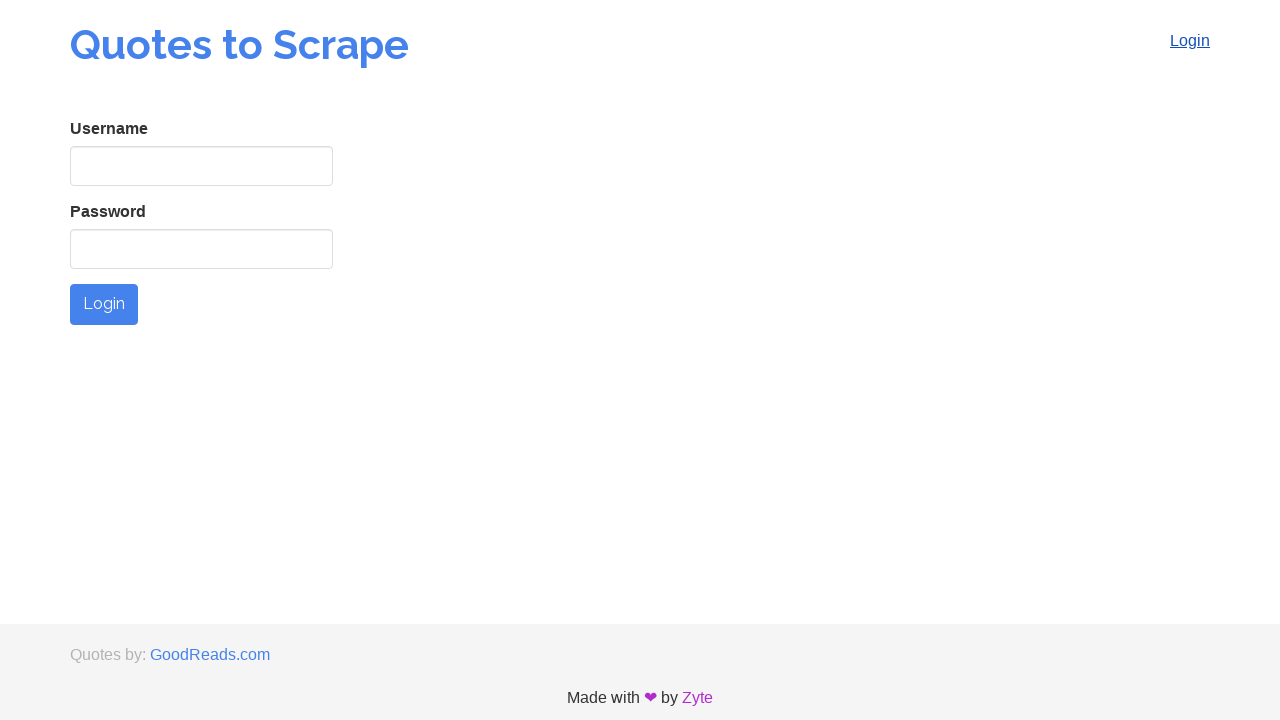